Tests a web form by entering text into a text box, clicking the submit button, and verifying that a success message "Received!" is displayed.

Starting URL: https://www.selenium.dev/selenium/web/web-form.html

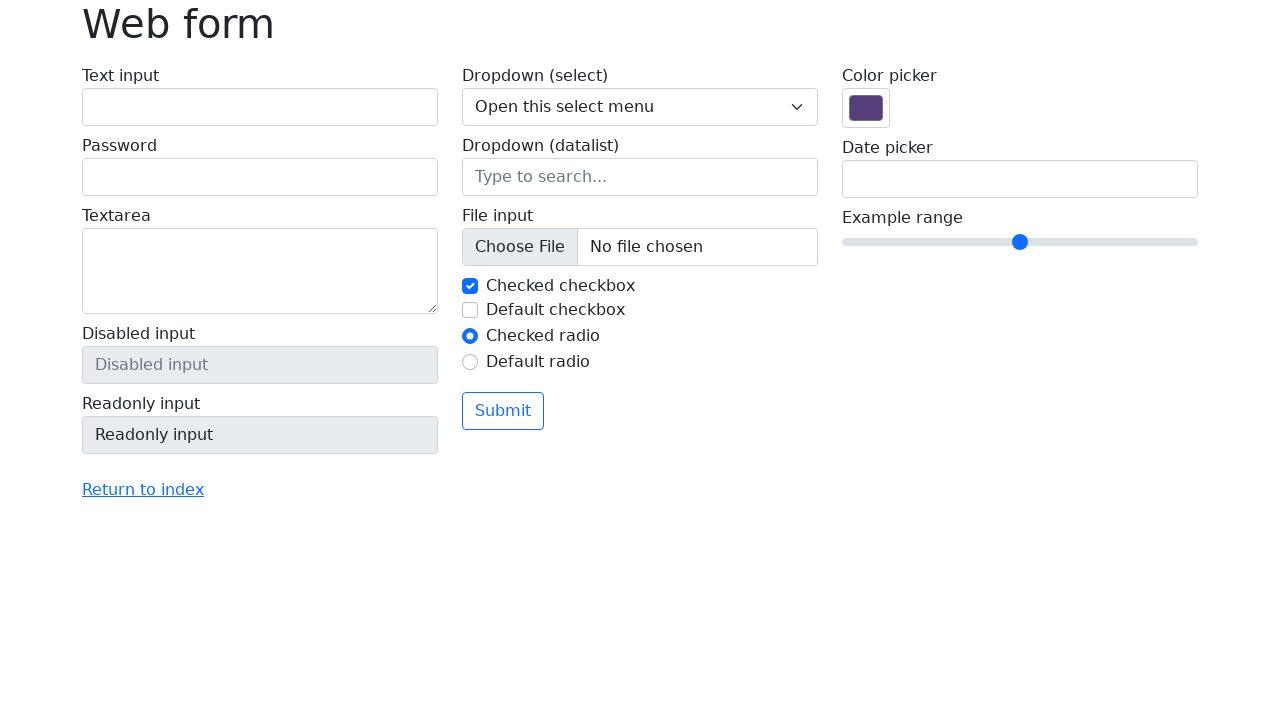

Filled text box with 'Selenium' on #my-text-id
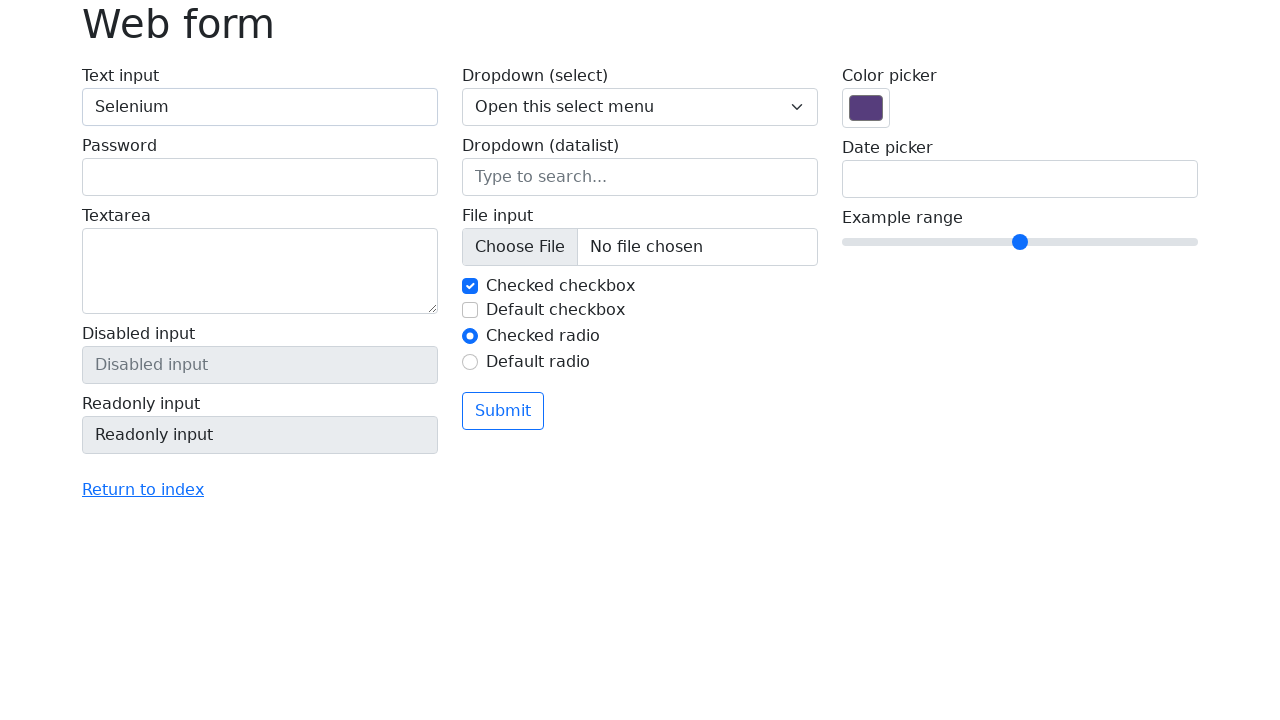

Clicked submit button at (503, 411) on button
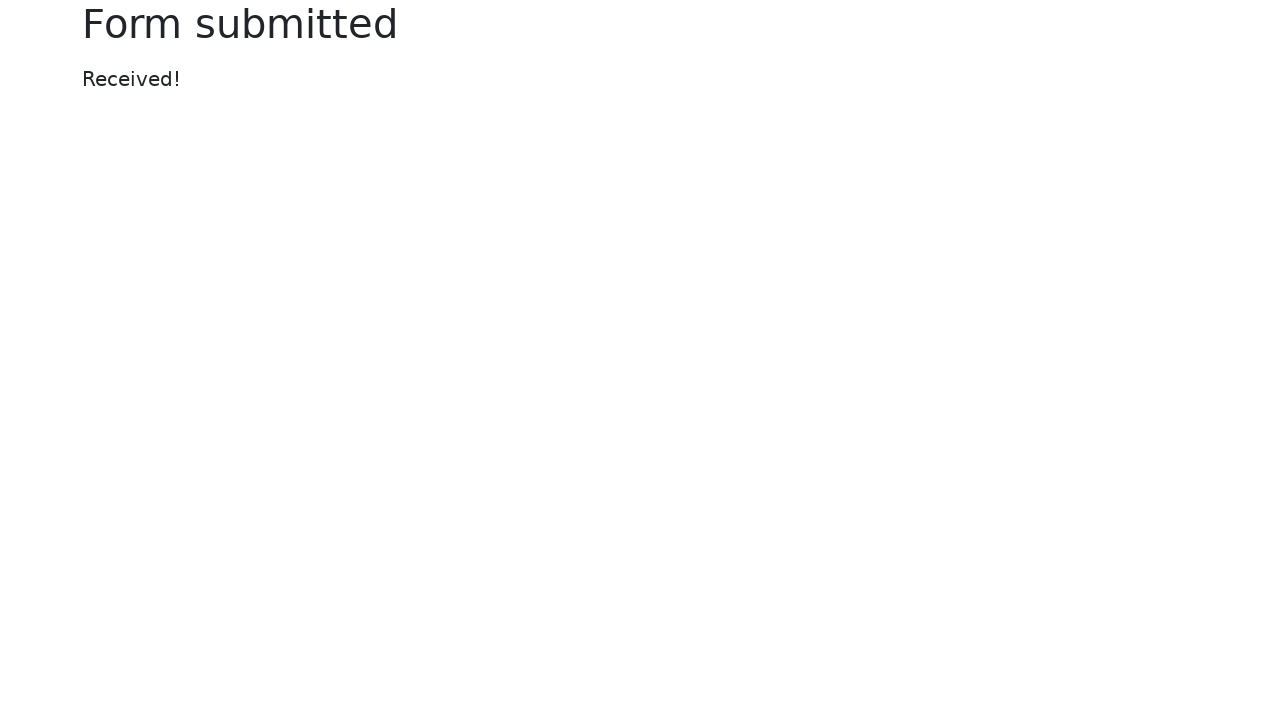

Success message appeared
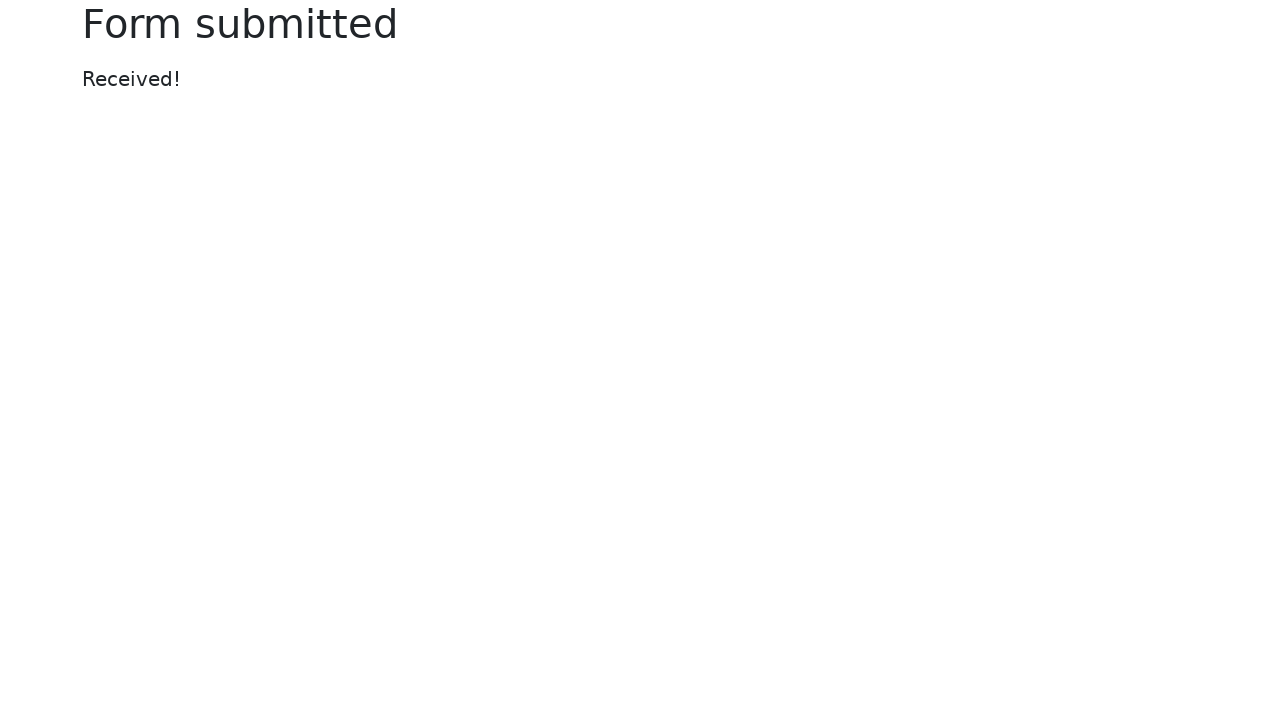

Retrieved success message text
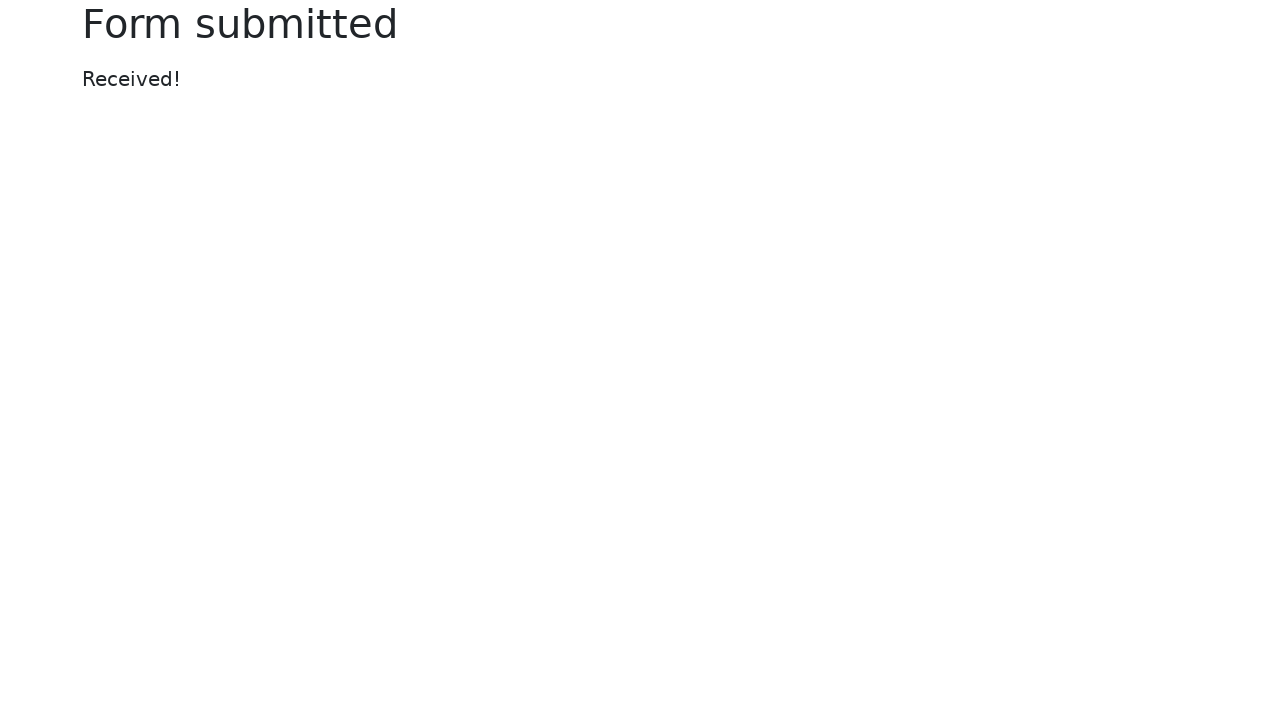

Verified success message 'Received!' is displayed
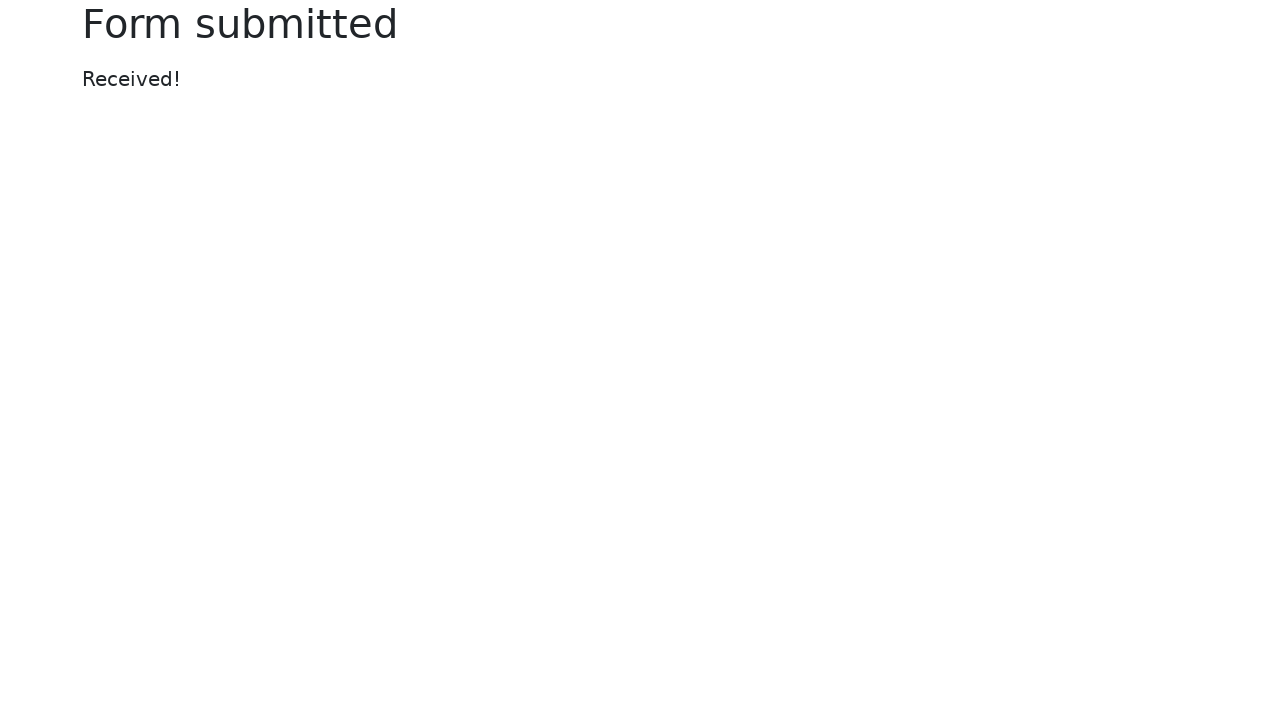

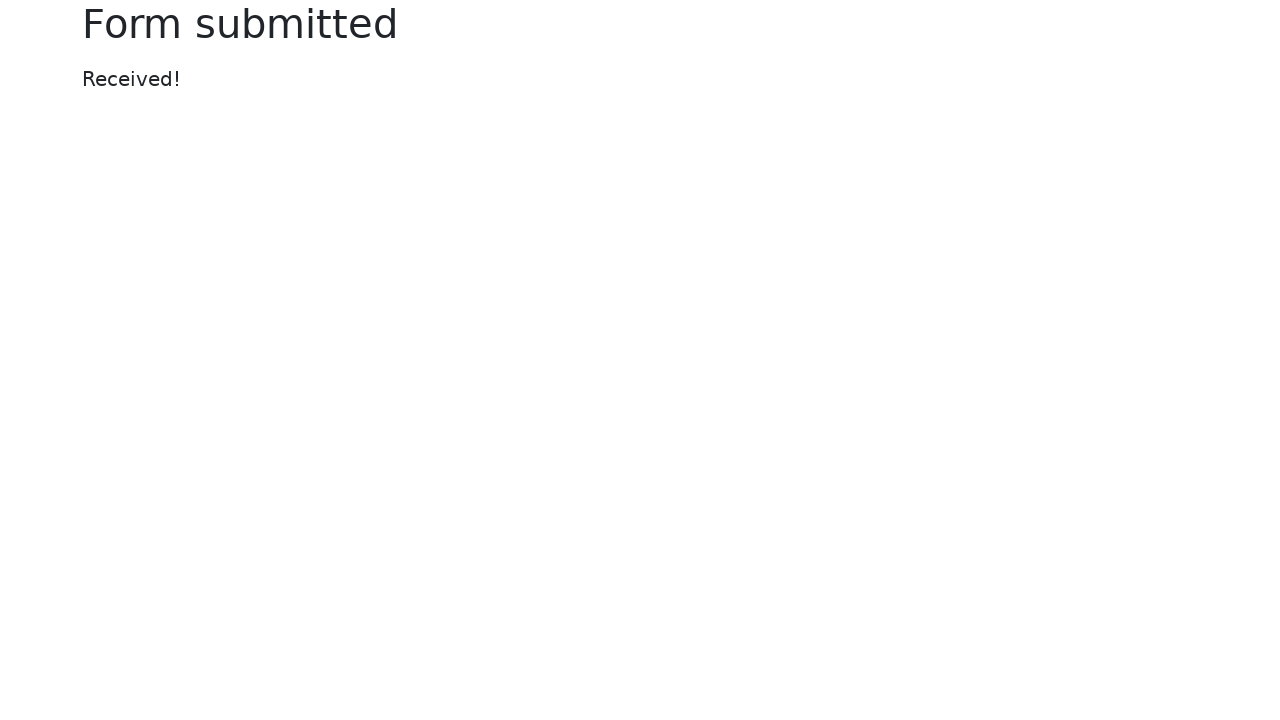